Navigates to a webpage and injects jQuery and jQuery Growl library via JavaScript to display notification messages on the page for debugging purposes.

Starting URL: http://the-internet.herokuapp.com

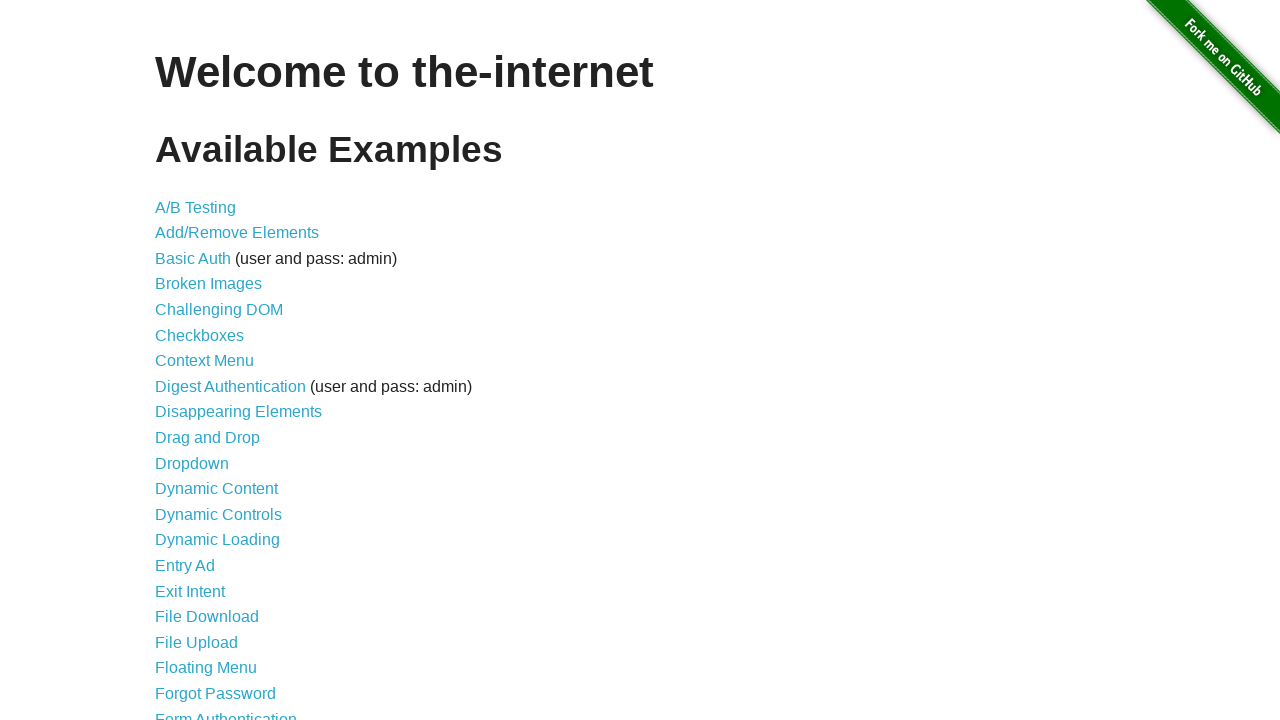

Navigated to the-internet.herokuapp.com
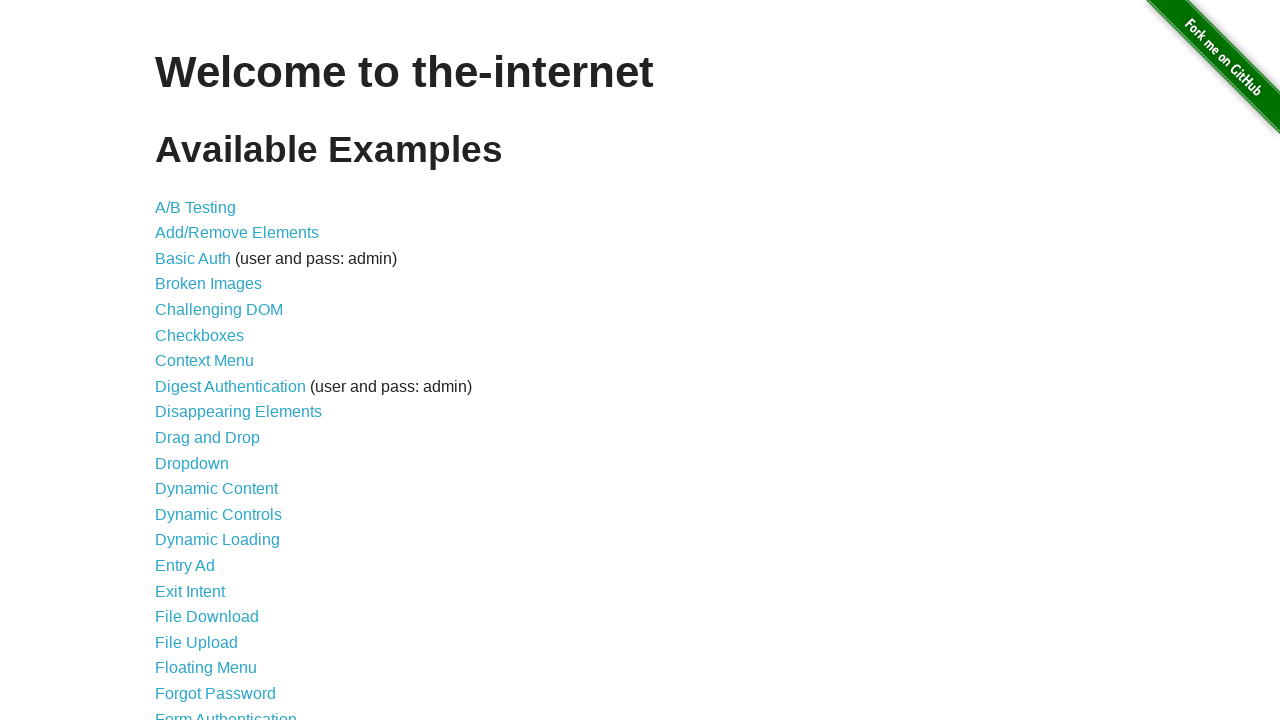

Injected jQuery library into page
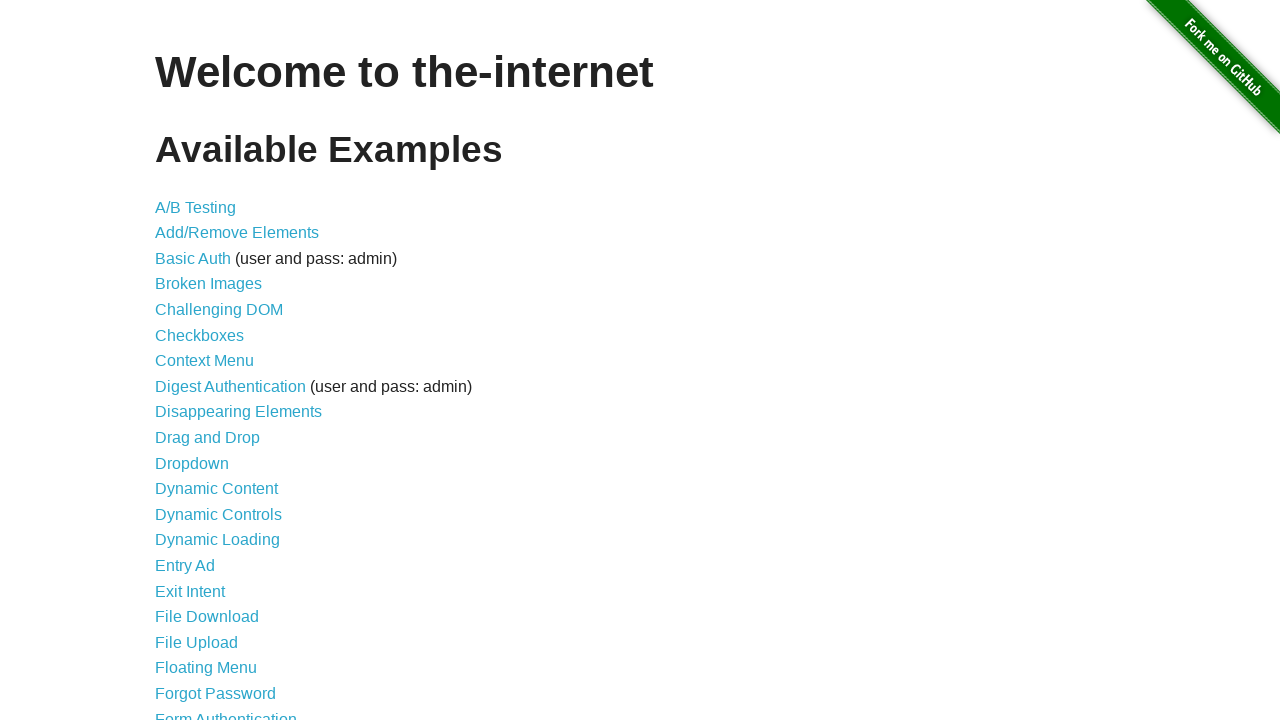

jQuery library loaded successfully
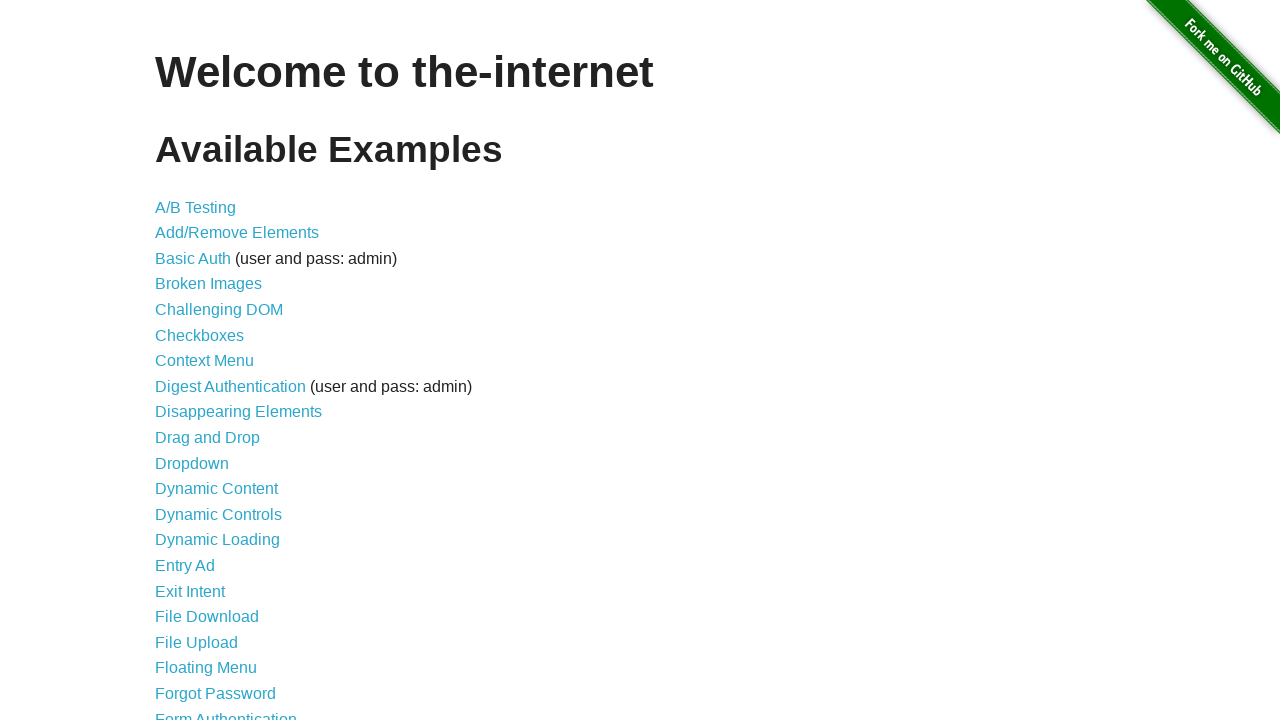

Injected jQuery Growl library script
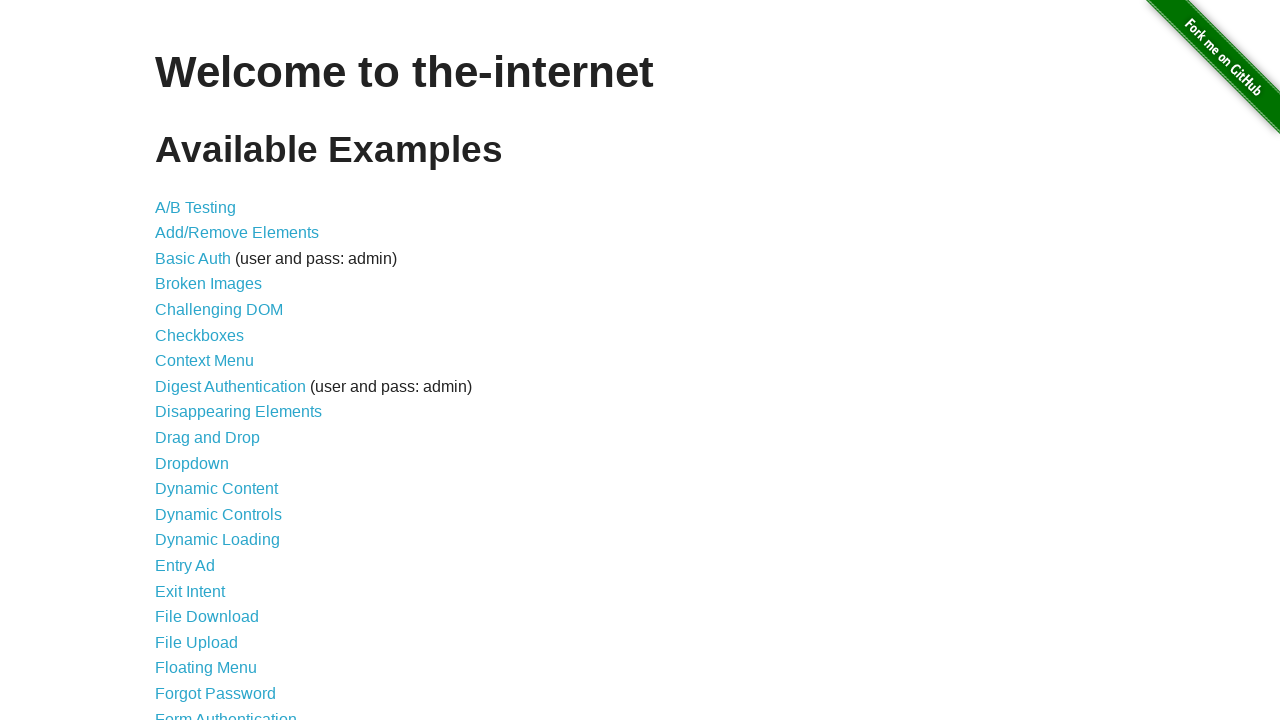

Injected jQuery Growl CSS stylesheet
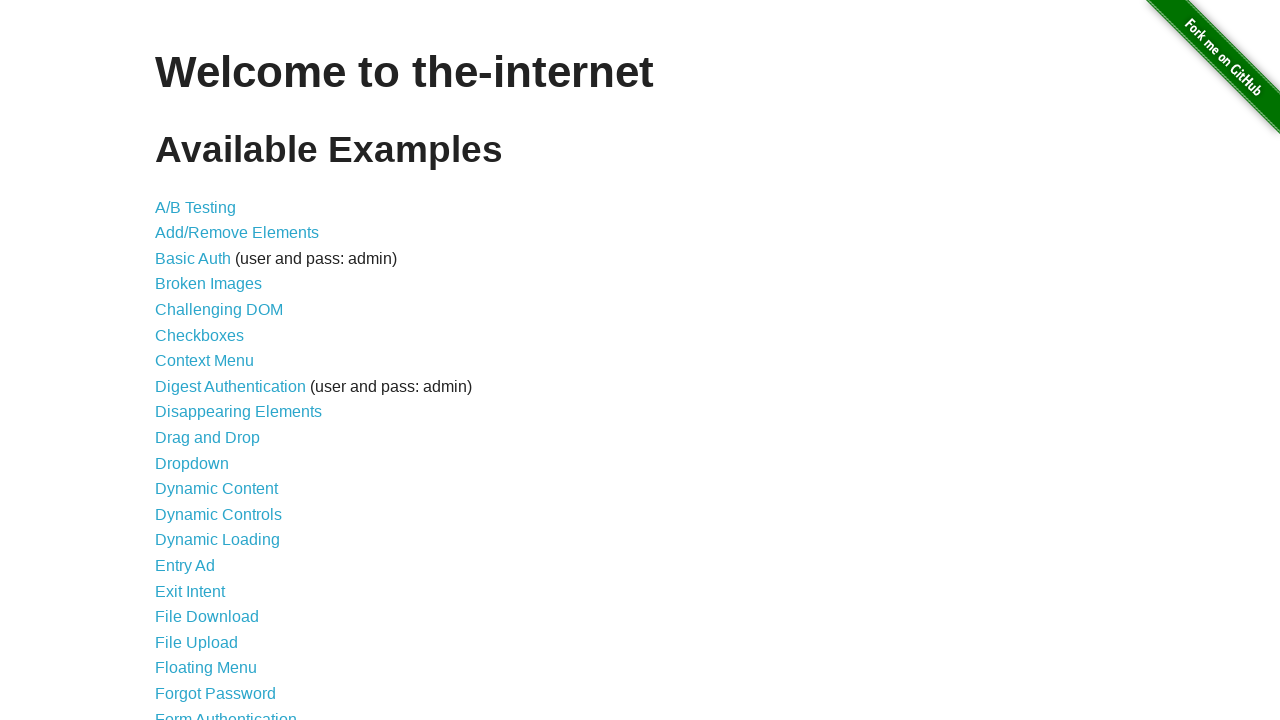

jQuery Growl library loaded and ready
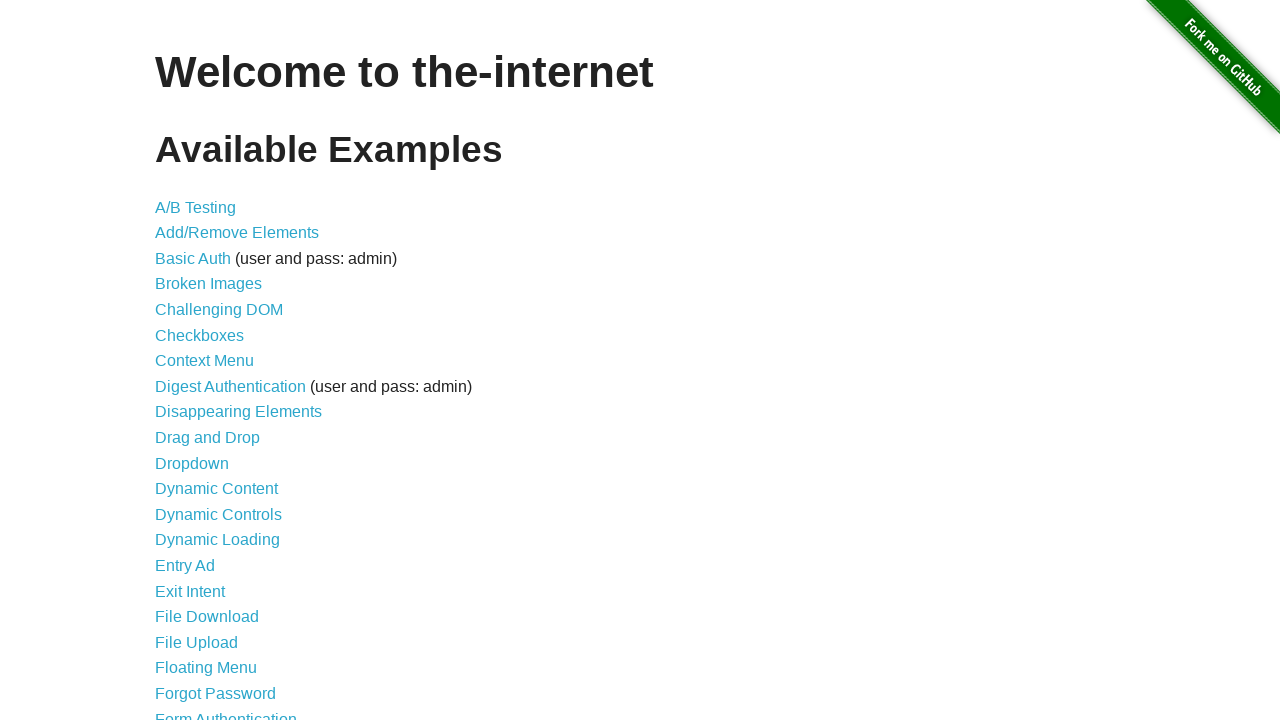

Displayed GET notification message
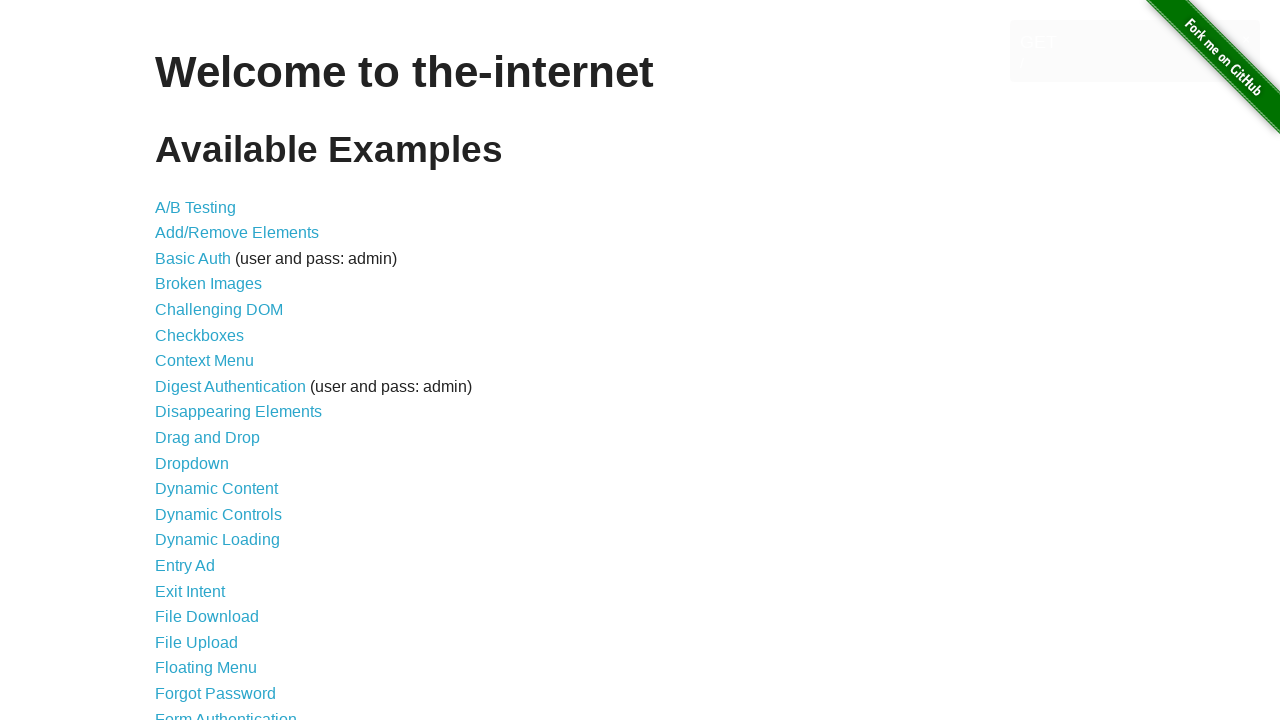

Displayed ERROR notification message
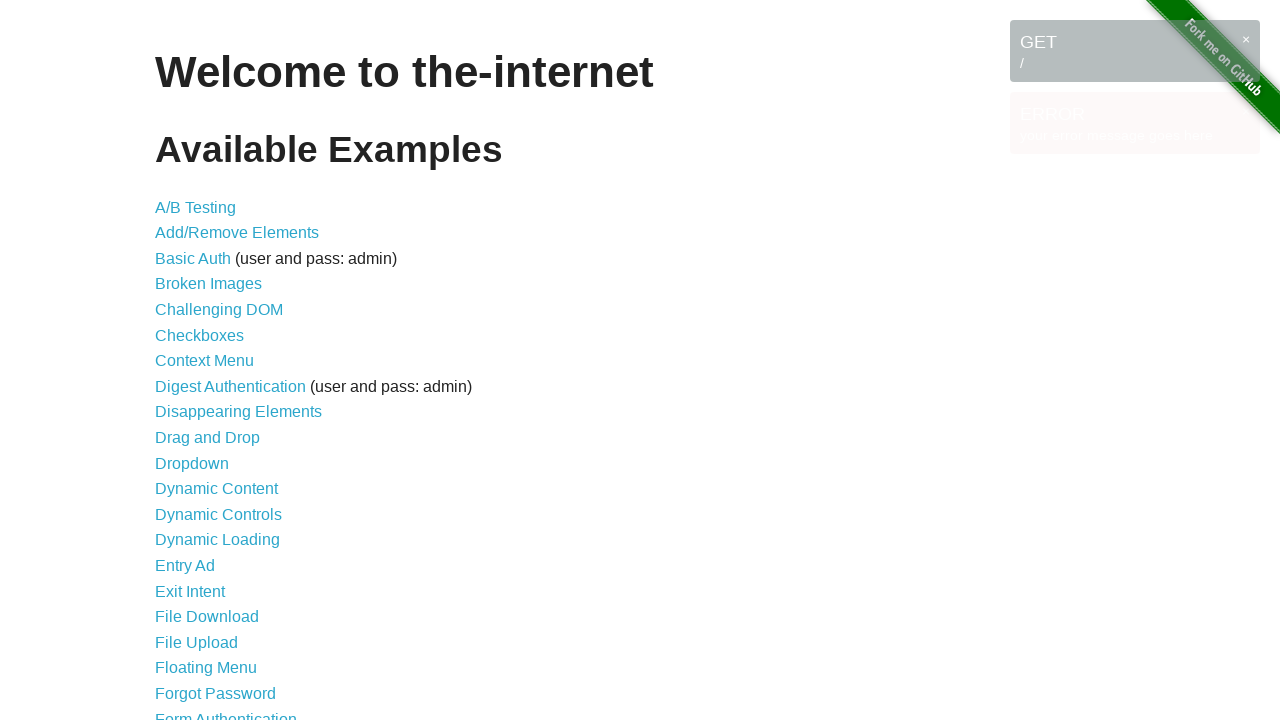

Displayed NOTICE notification message
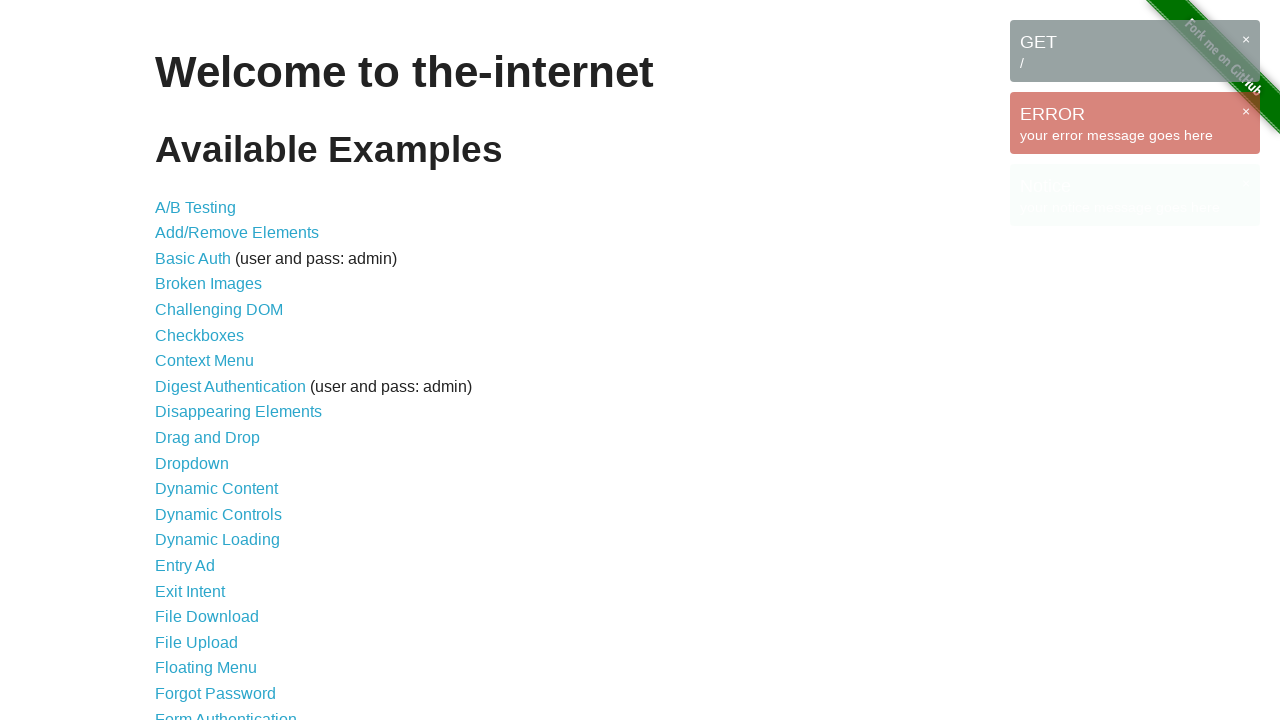

Displayed WARNING notification message
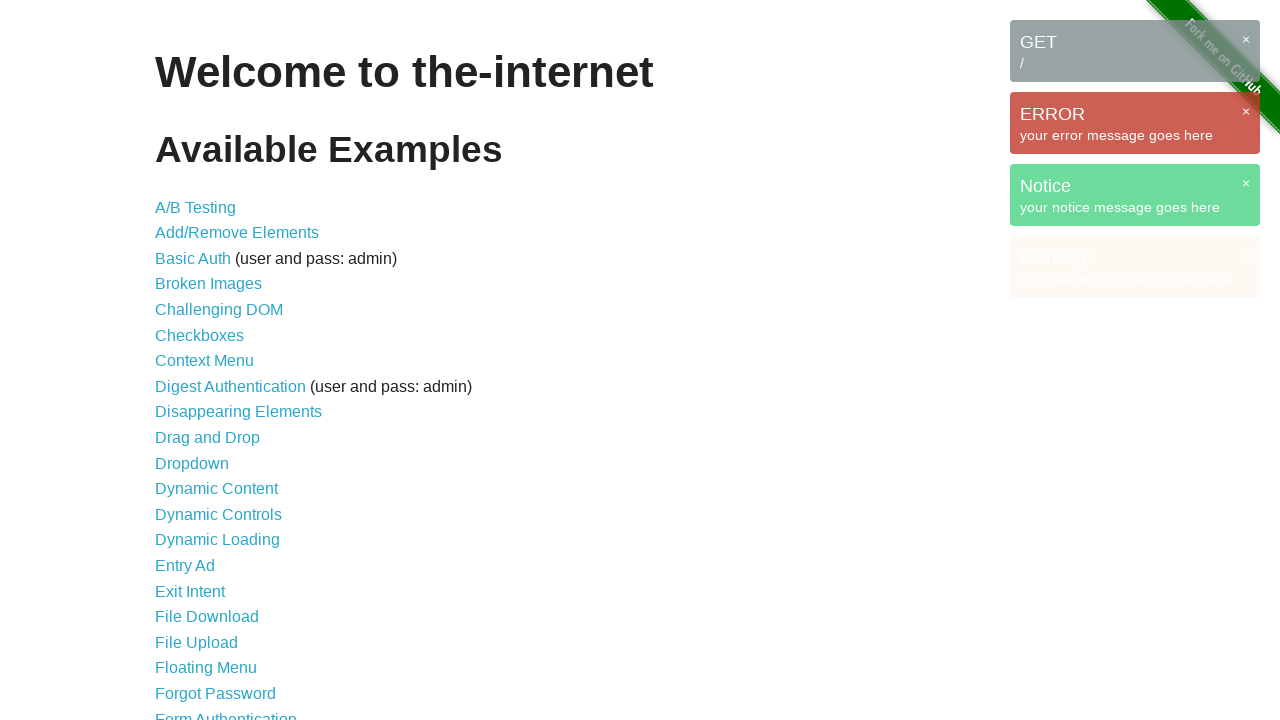

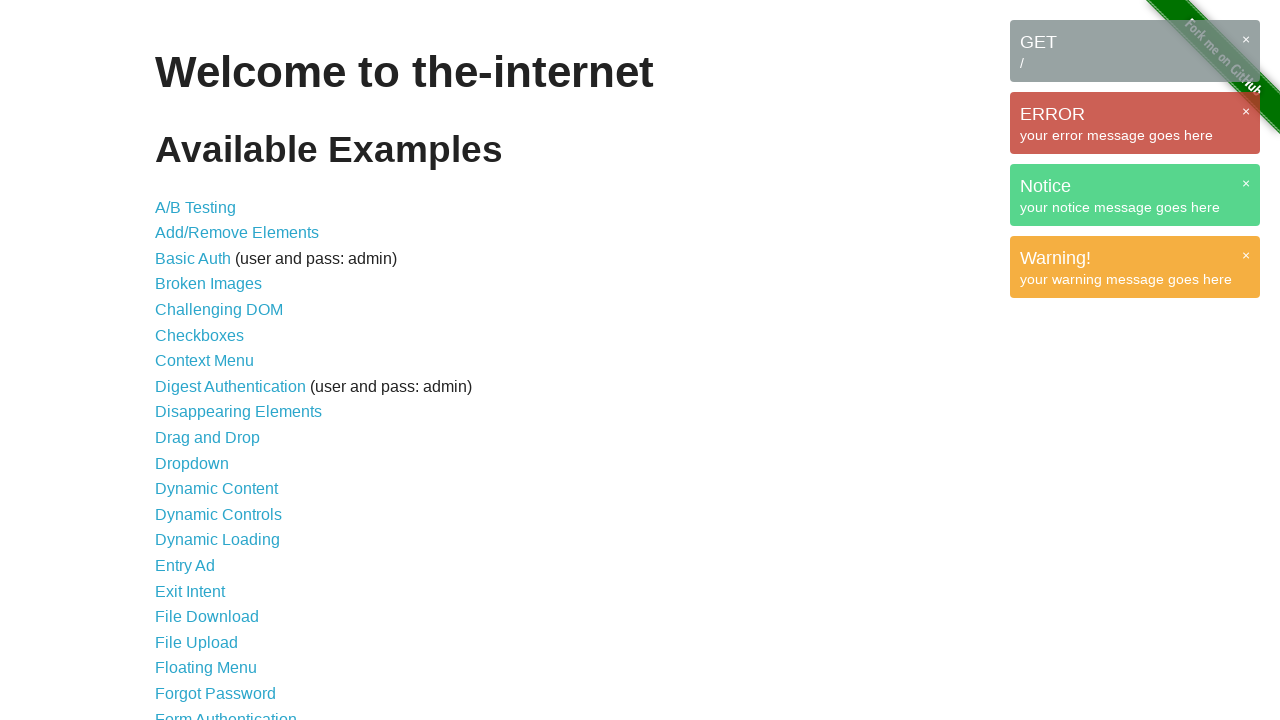